Tests basic browser commands by navigating between pages and retrieving page title and URL information

Starting URL: http://training.skillo-bg.com:4200/posts/all

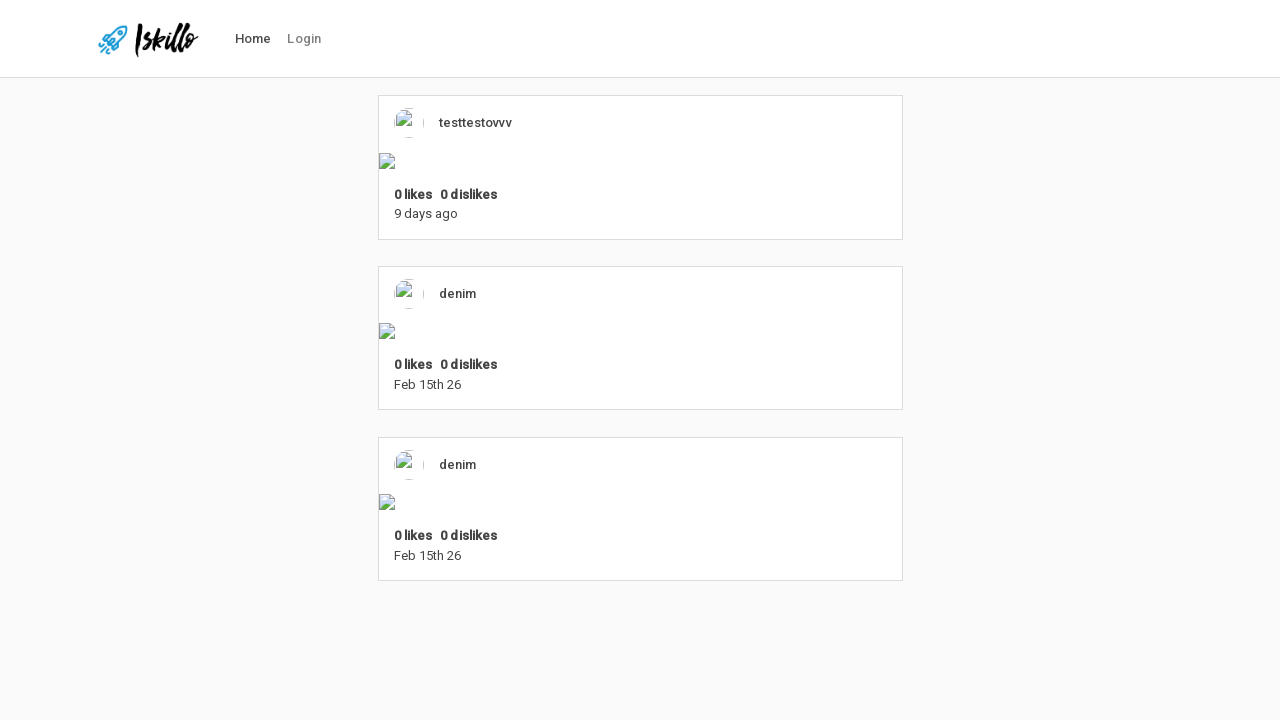

Retrieved page title from posts page
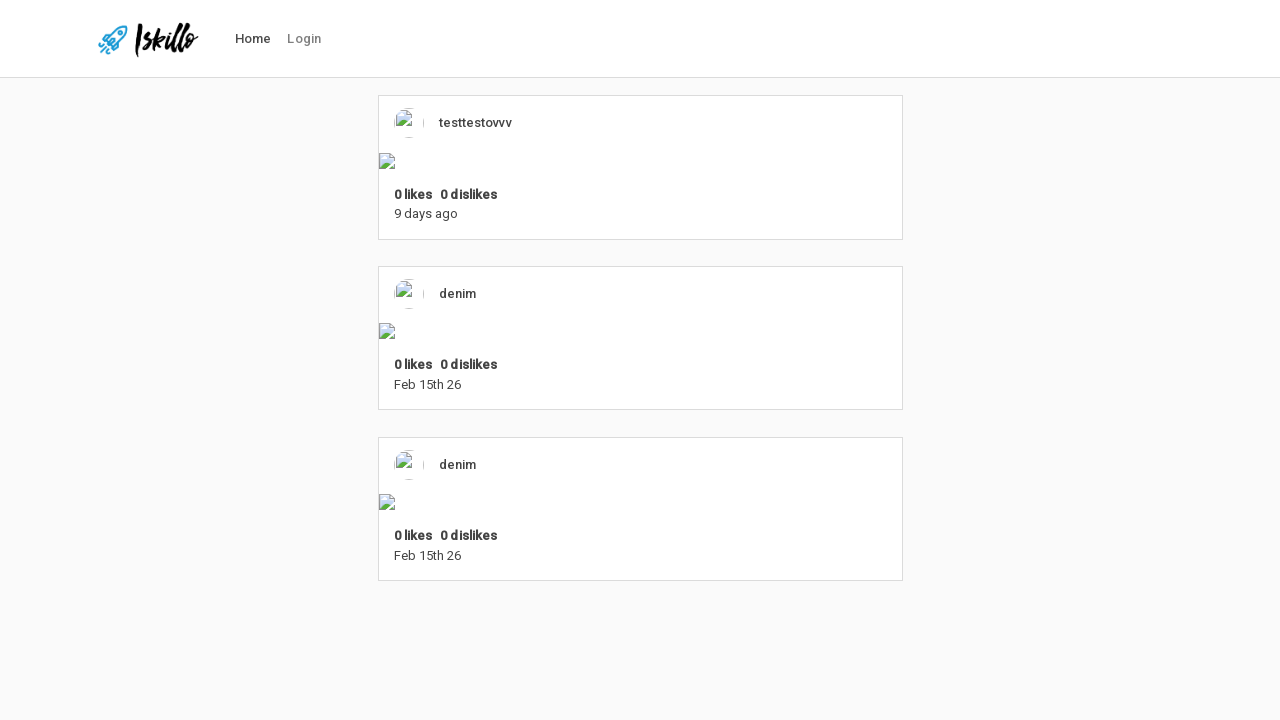

Navigated to login page
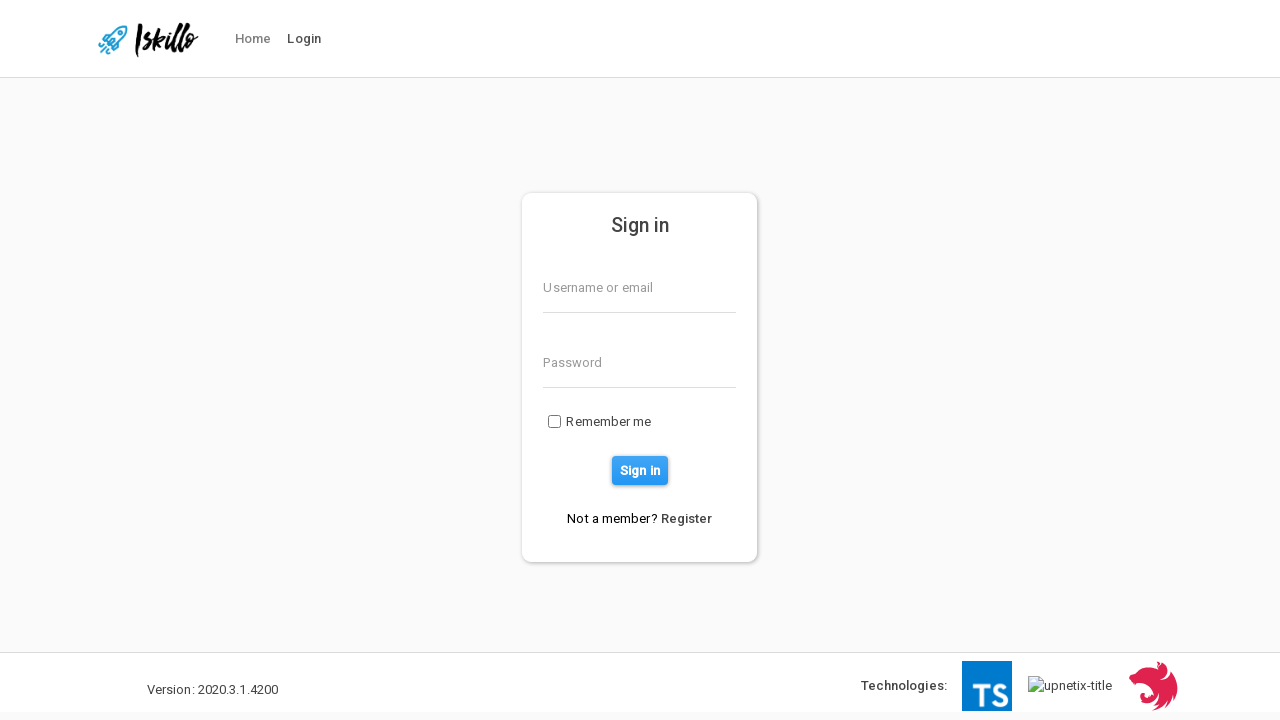

Retrieved current URL from login page
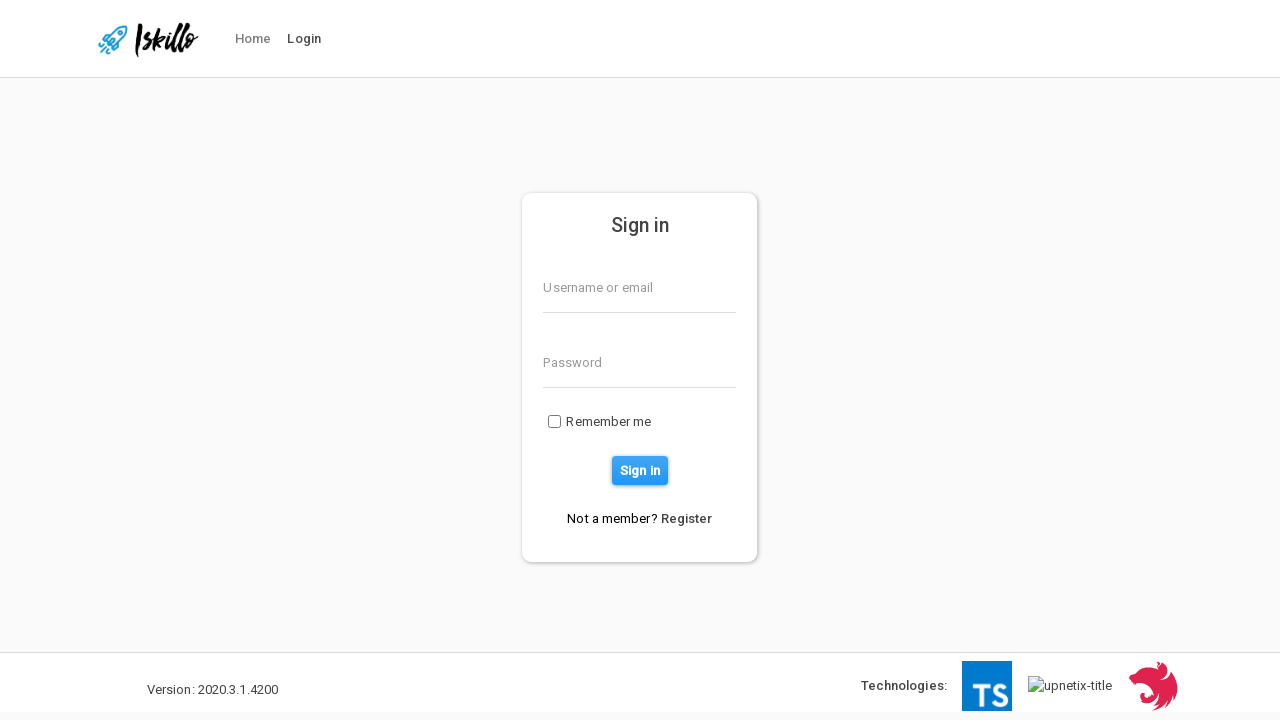

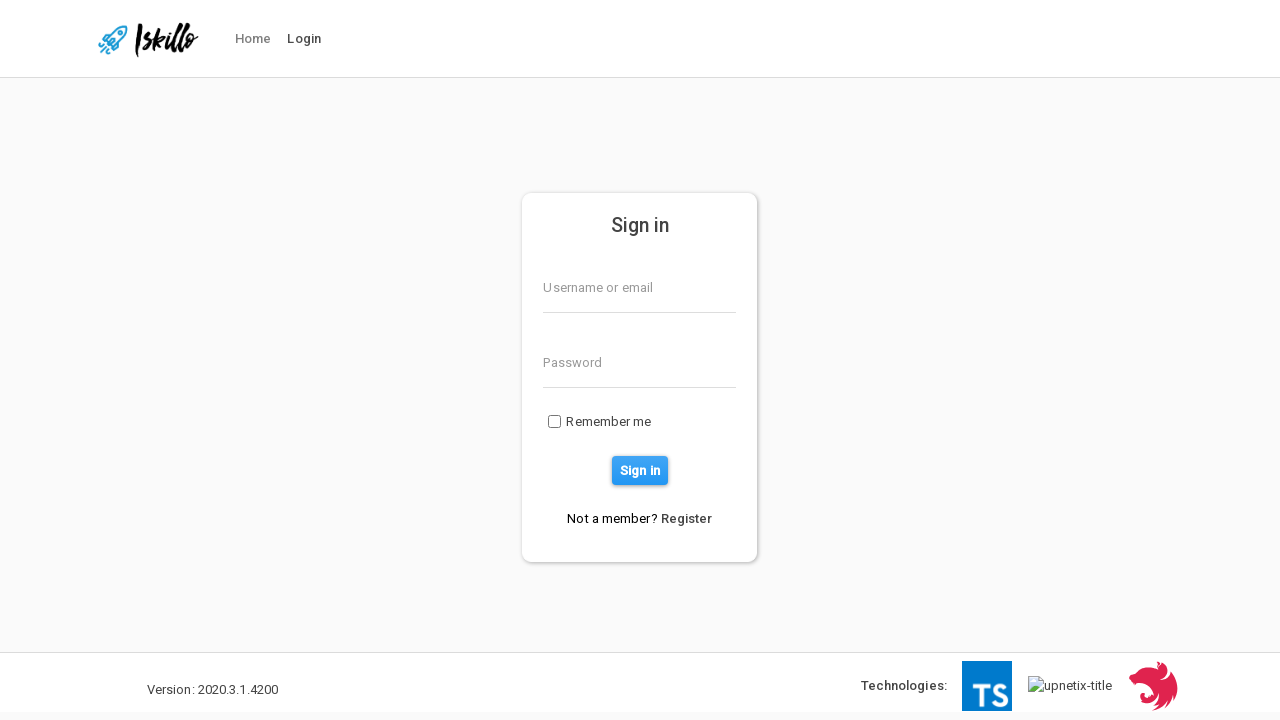